Tests login form validation by entering credentials, clearing the inputs, and verifying that "Username is required" error message appears

Starting URL: https://www.saucedemo.com/

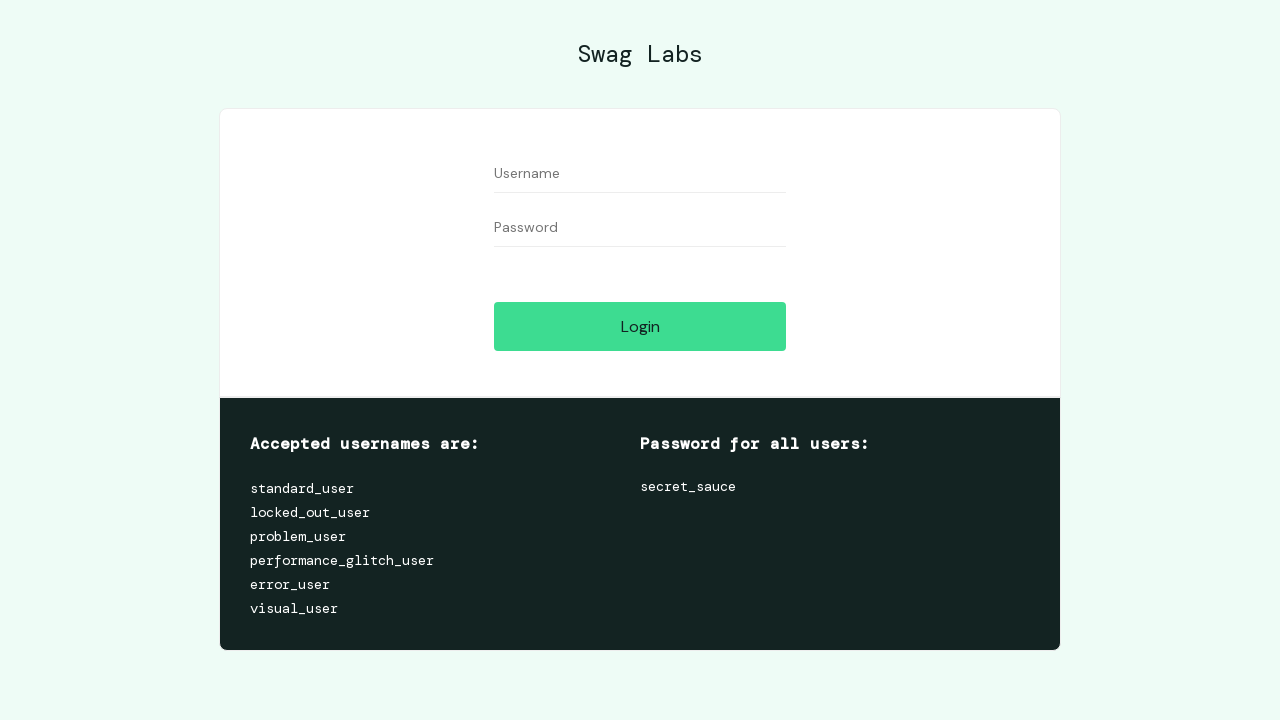

Filled username field with 'testuser123' on input[id='user-name']
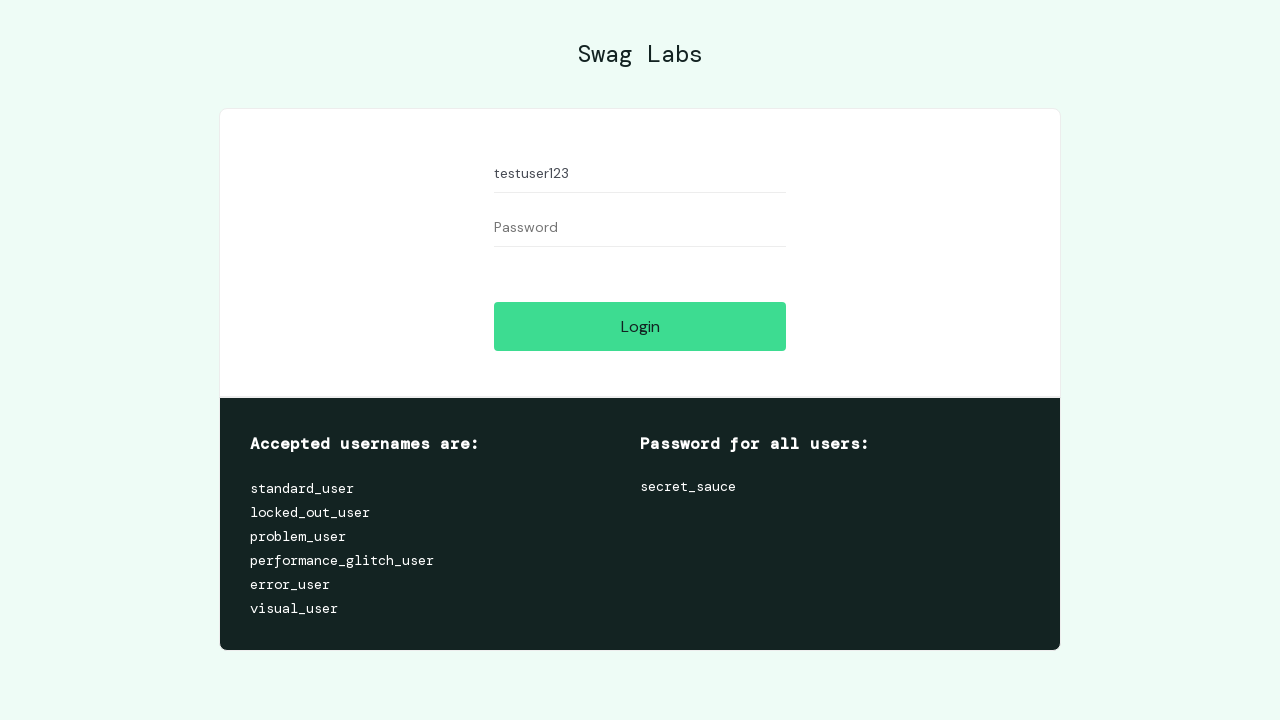

Filled password field with 'testpass456' on input[id='password']
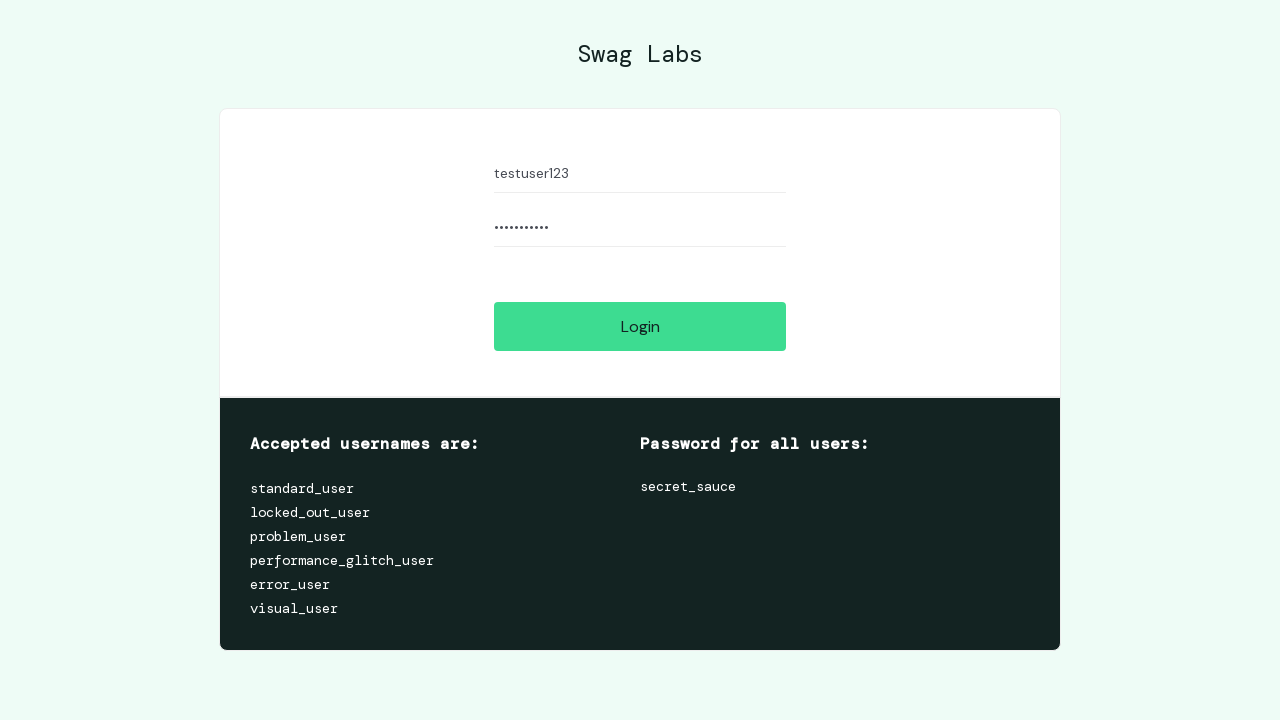

Cleared username field on input[id='user-name']
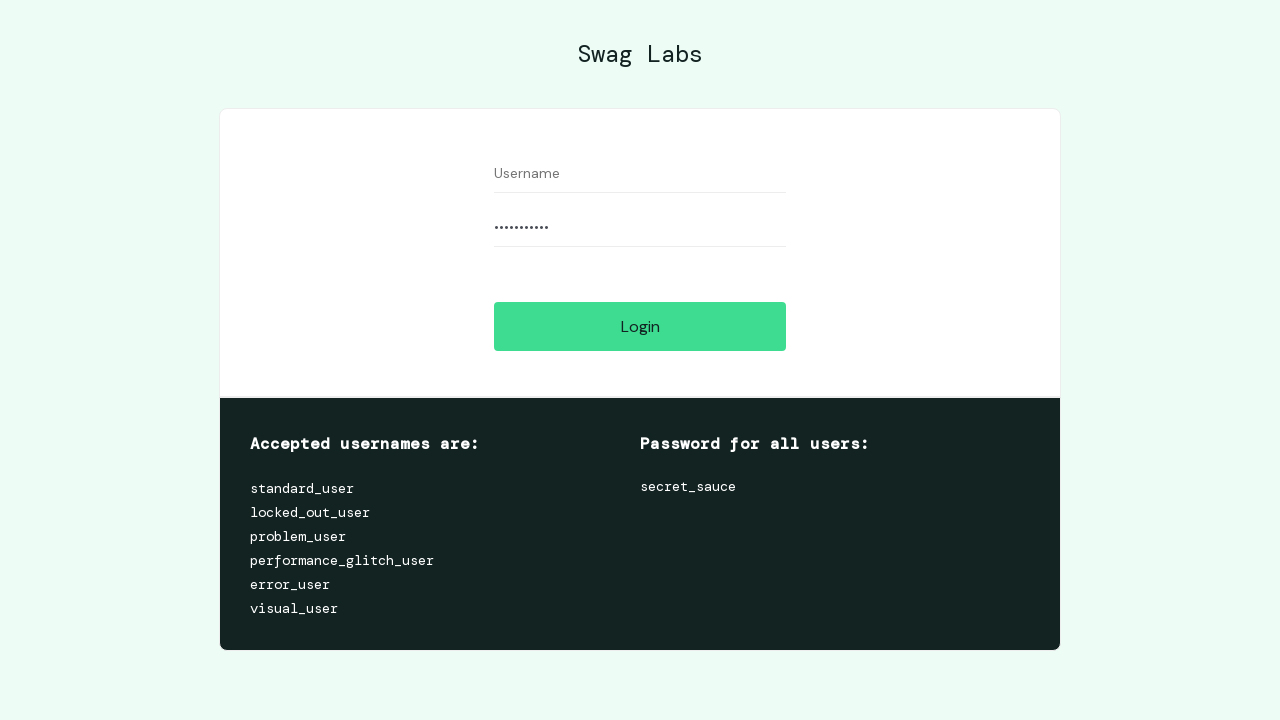

Cleared password field on input[id='password']
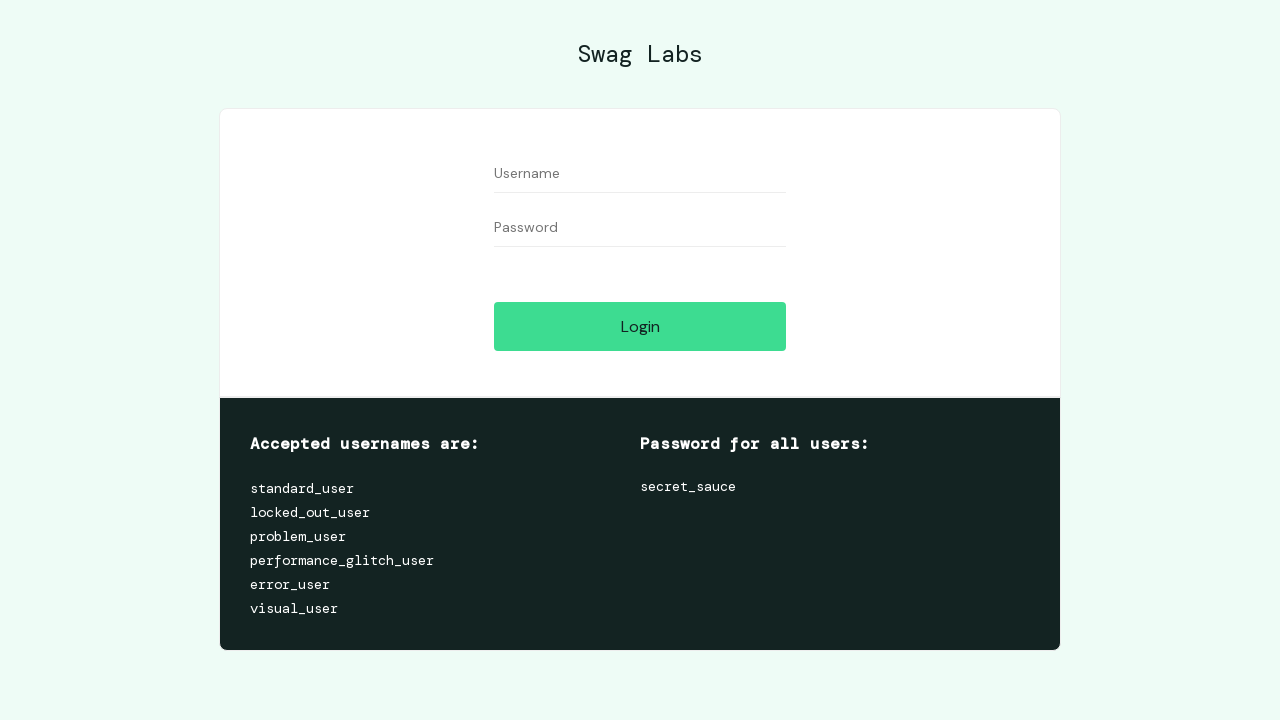

Clicked login button to trigger validation with empty credentials at (640, 326) on input[id='login-button']
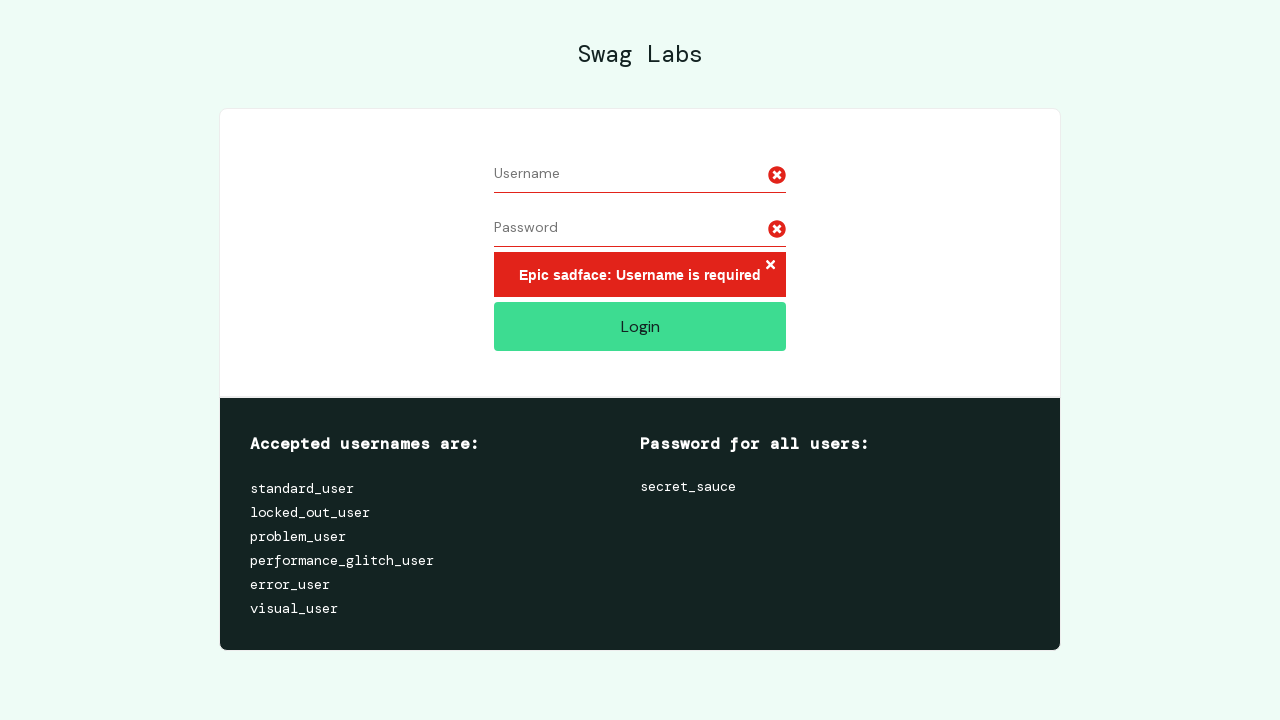

Verified 'Username is required' error message appeared
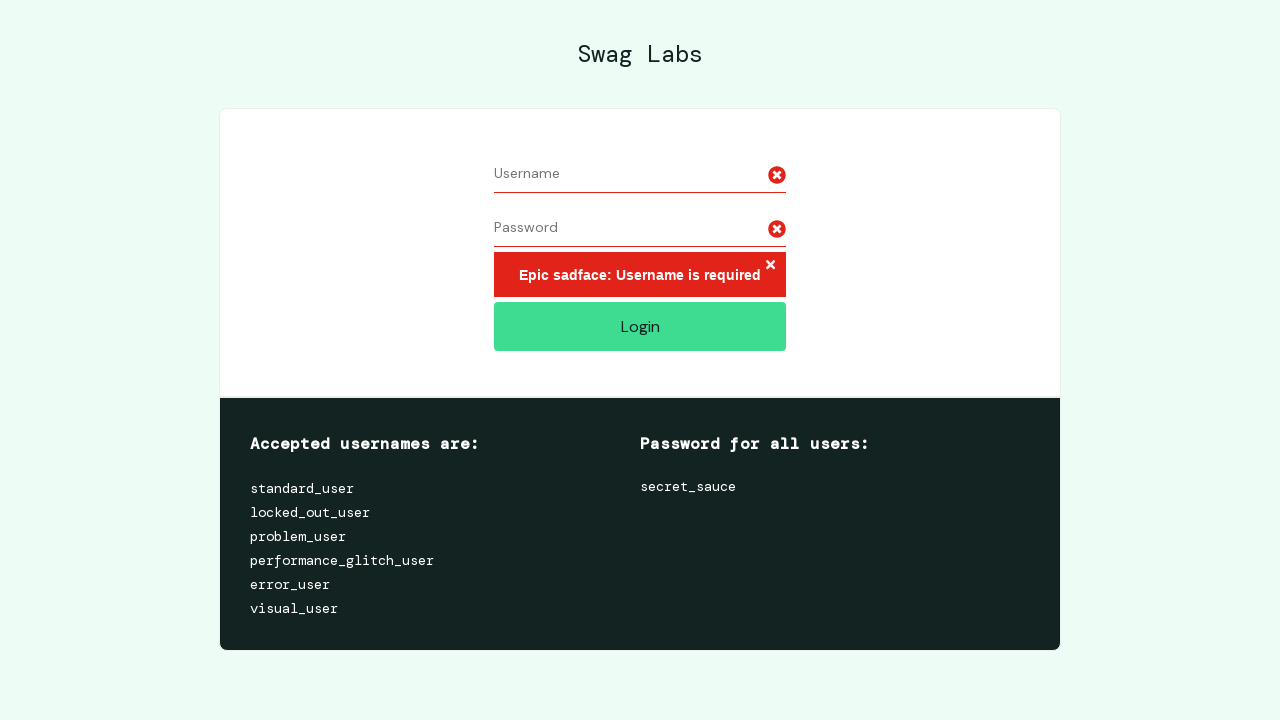

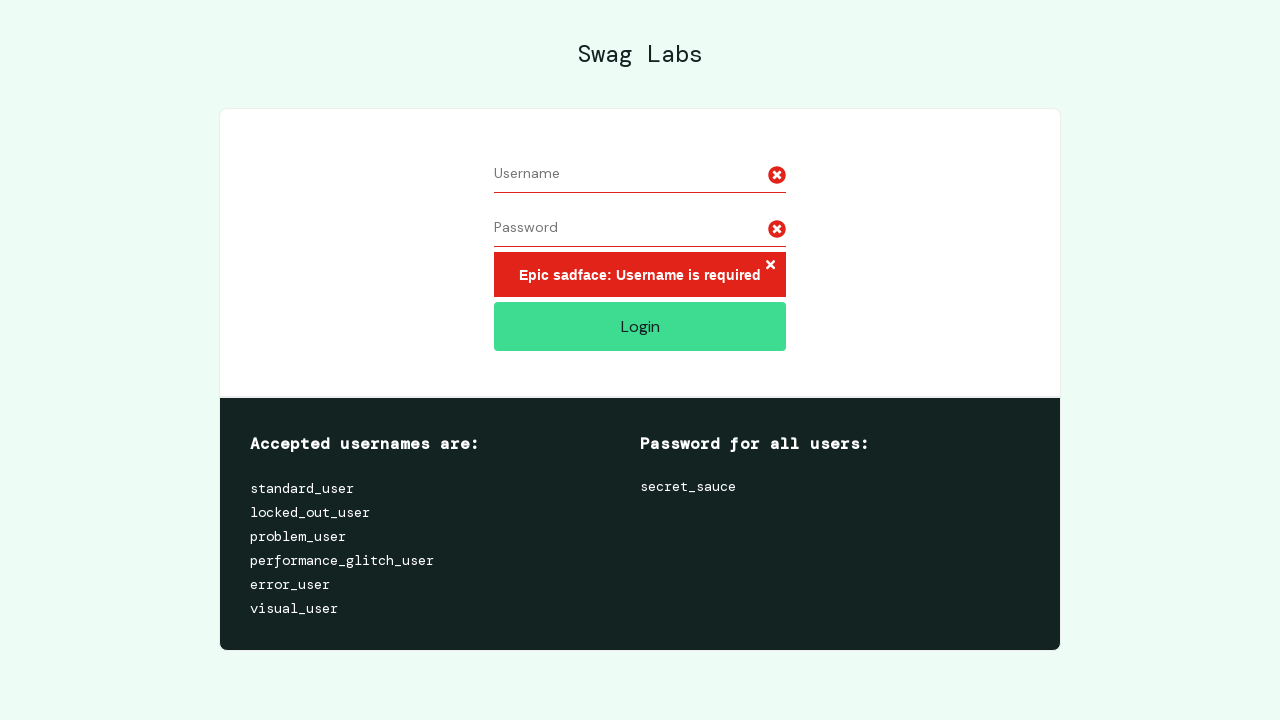